Navigates to the home page and verifies that the header and description text are displayed correctly

Starting URL: https://kristinek.github.io/site

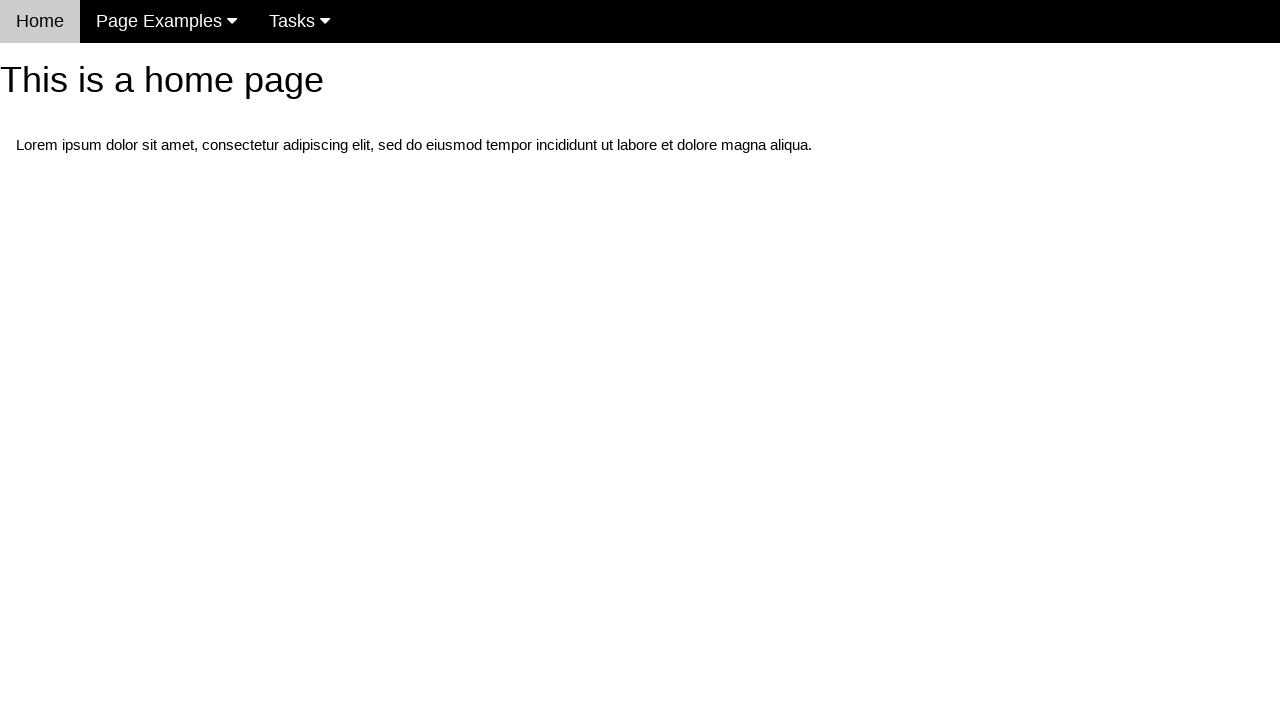

Navigated to home page at https://kristinek.github.io/site
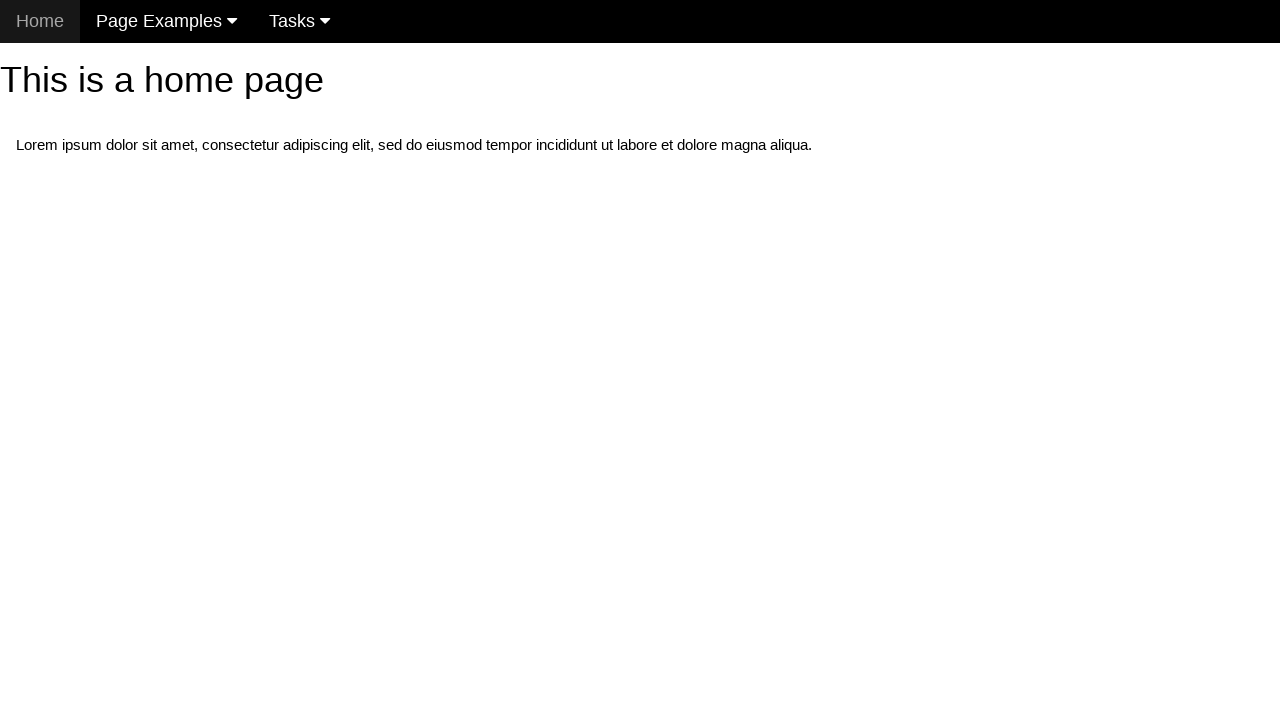

Verified home page header text is 'This is a home page'
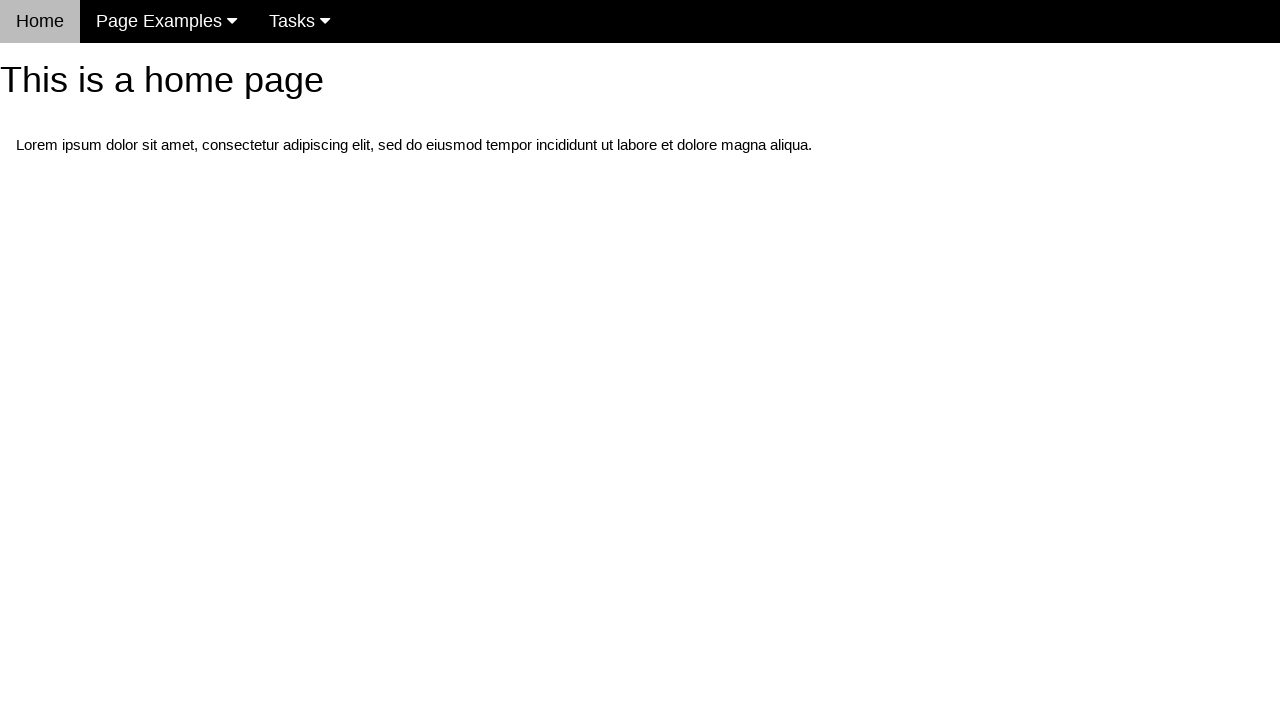

Verified home page description text matches expected Lorem ipsum content
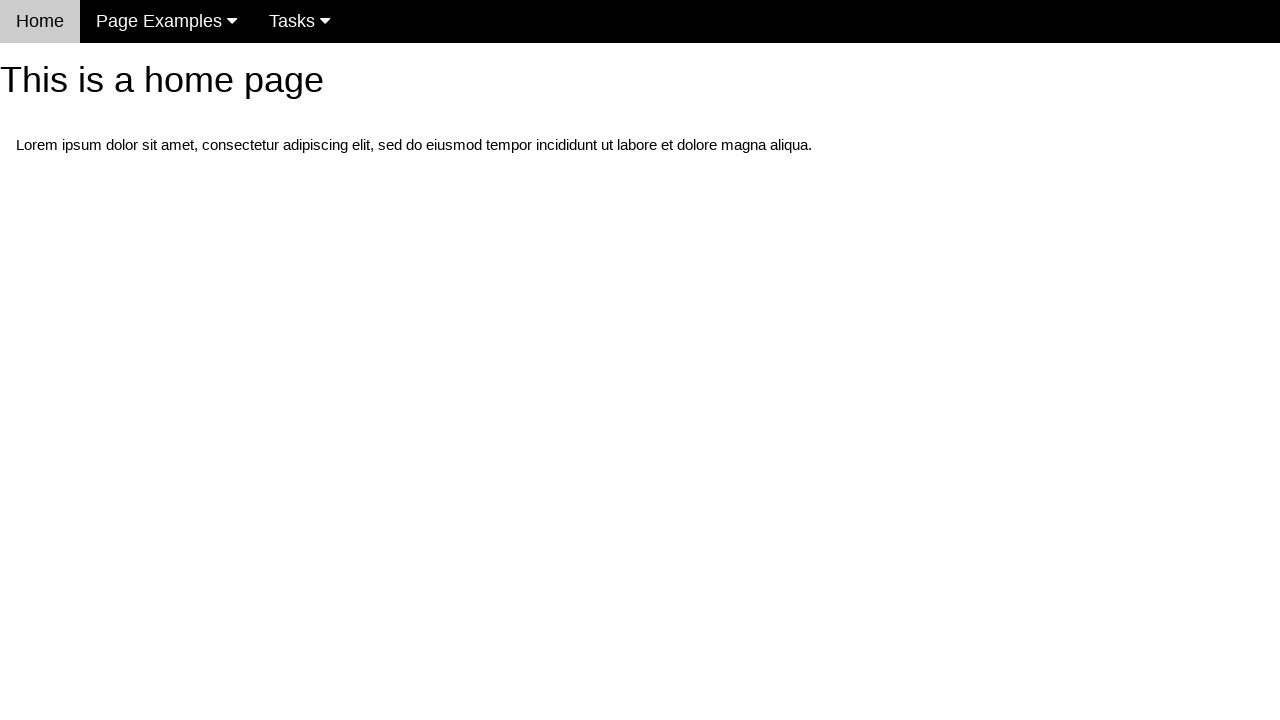

Verified navigation menu is visible
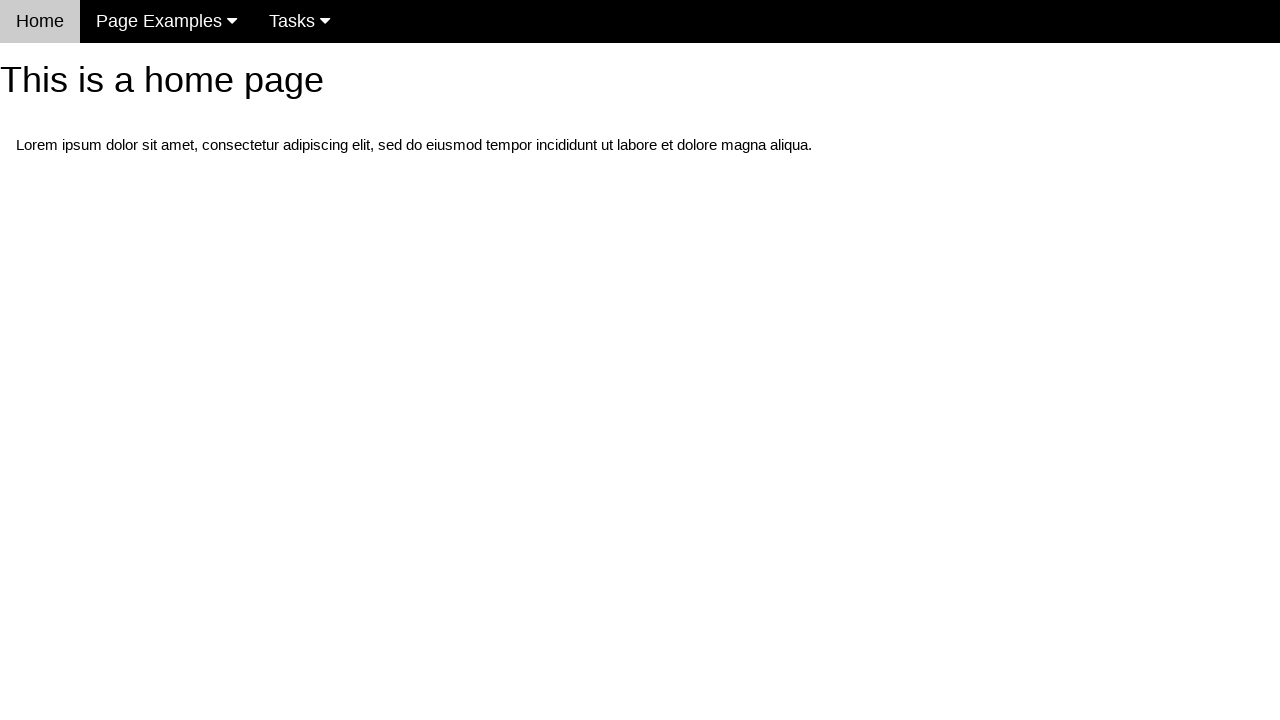

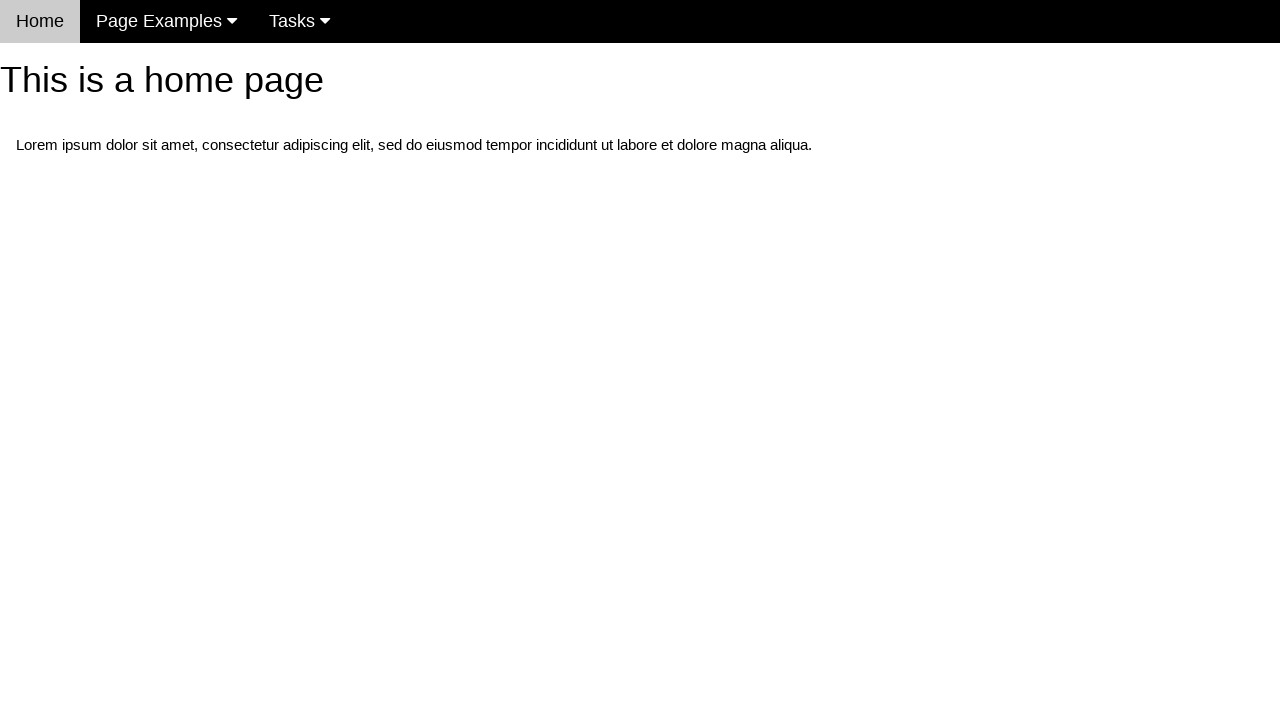